Tests filtering to display only completed items and then all items

Starting URL: https://demo.playwright.dev/todomvc

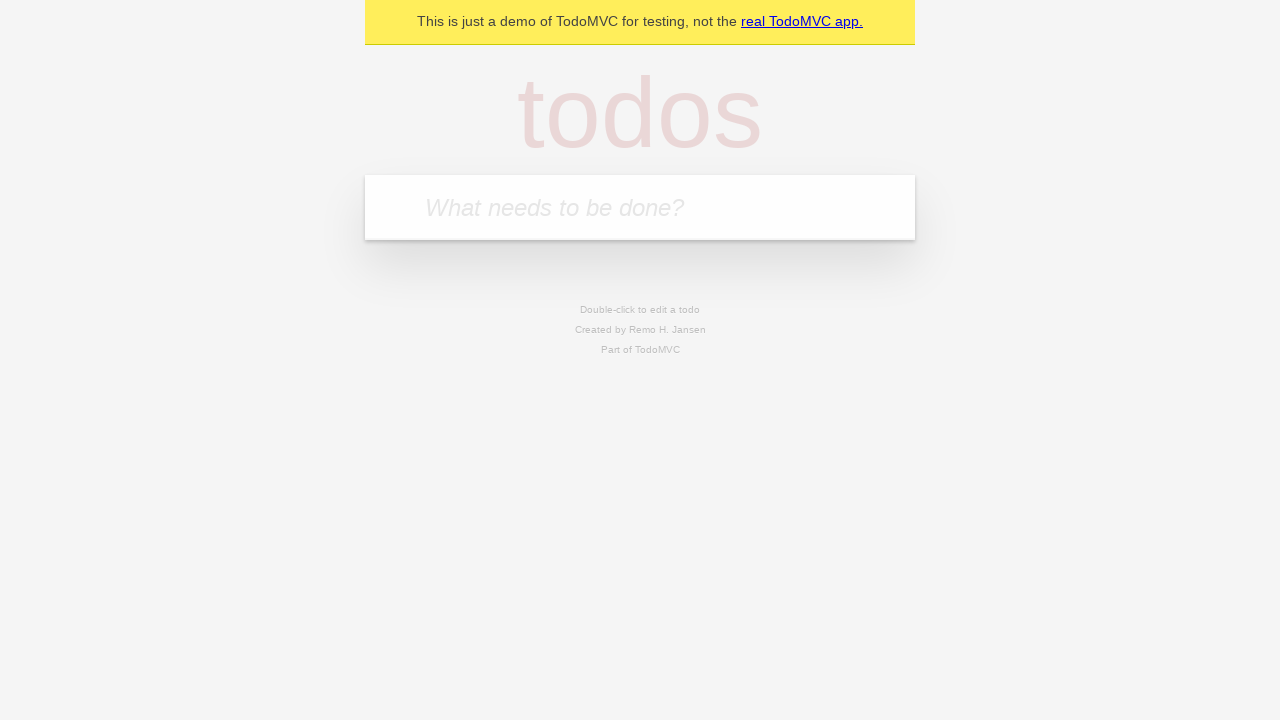

Filled todo input with 'buy some cheese' on internal:attr=[placeholder="What needs to be done?"i]
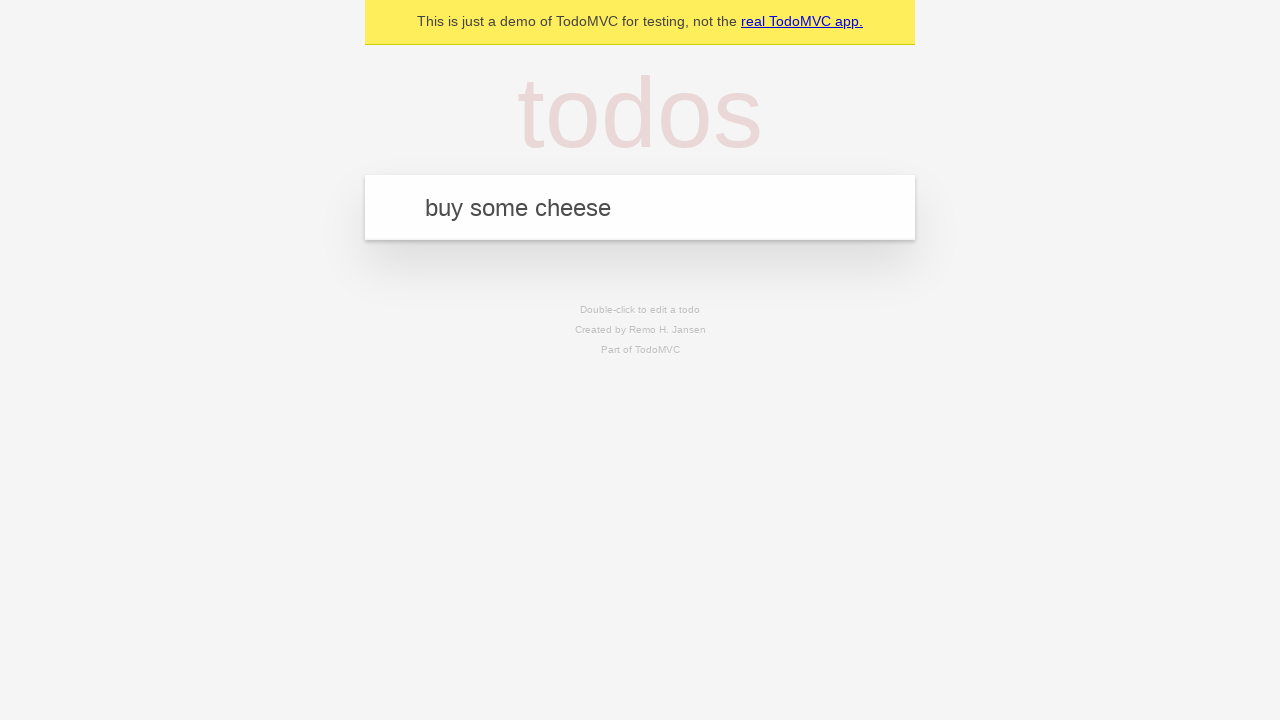

Pressed Enter to create first todo item on internal:attr=[placeholder="What needs to be done?"i]
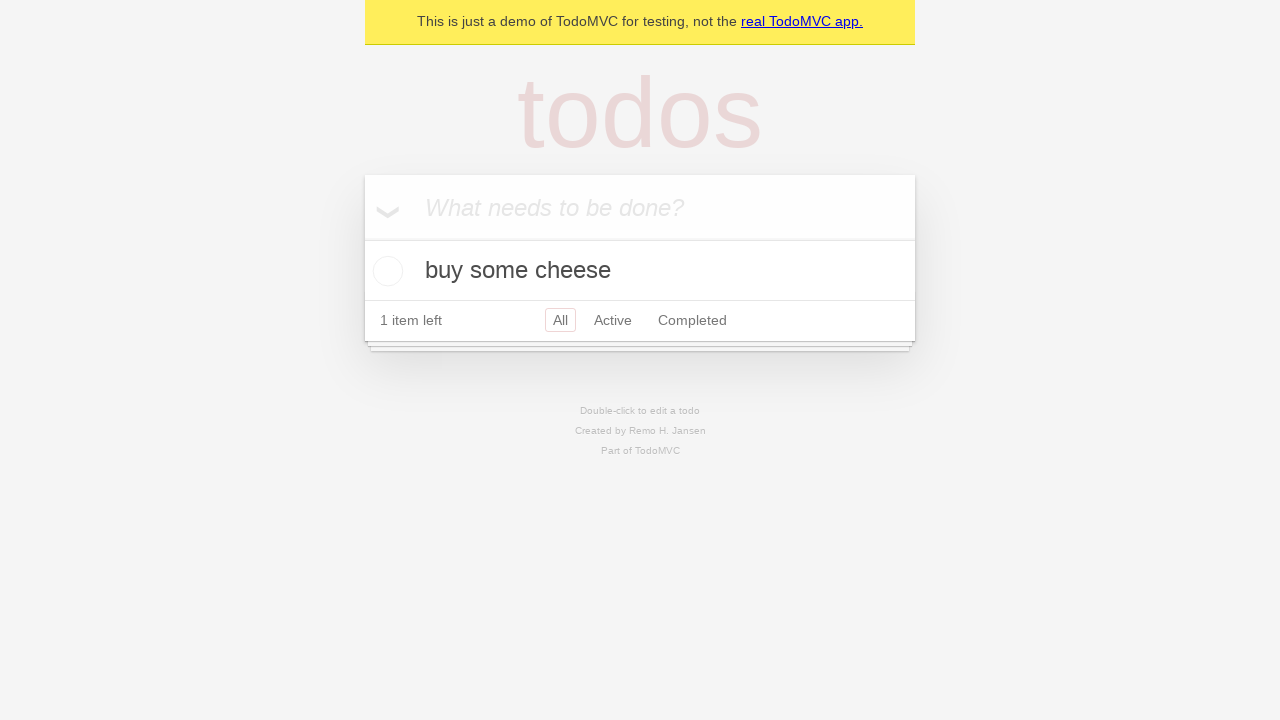

Filled todo input with 'feed the cat' on internal:attr=[placeholder="What needs to be done?"i]
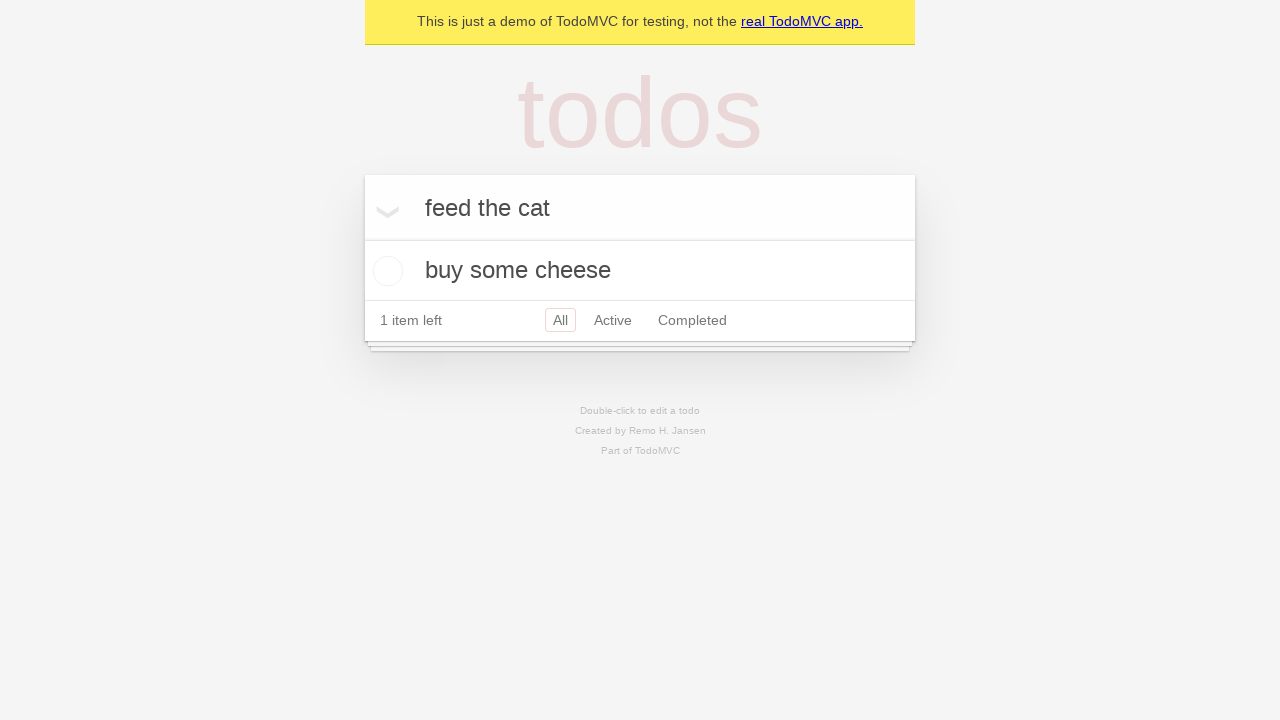

Pressed Enter to create second todo item on internal:attr=[placeholder="What needs to be done?"i]
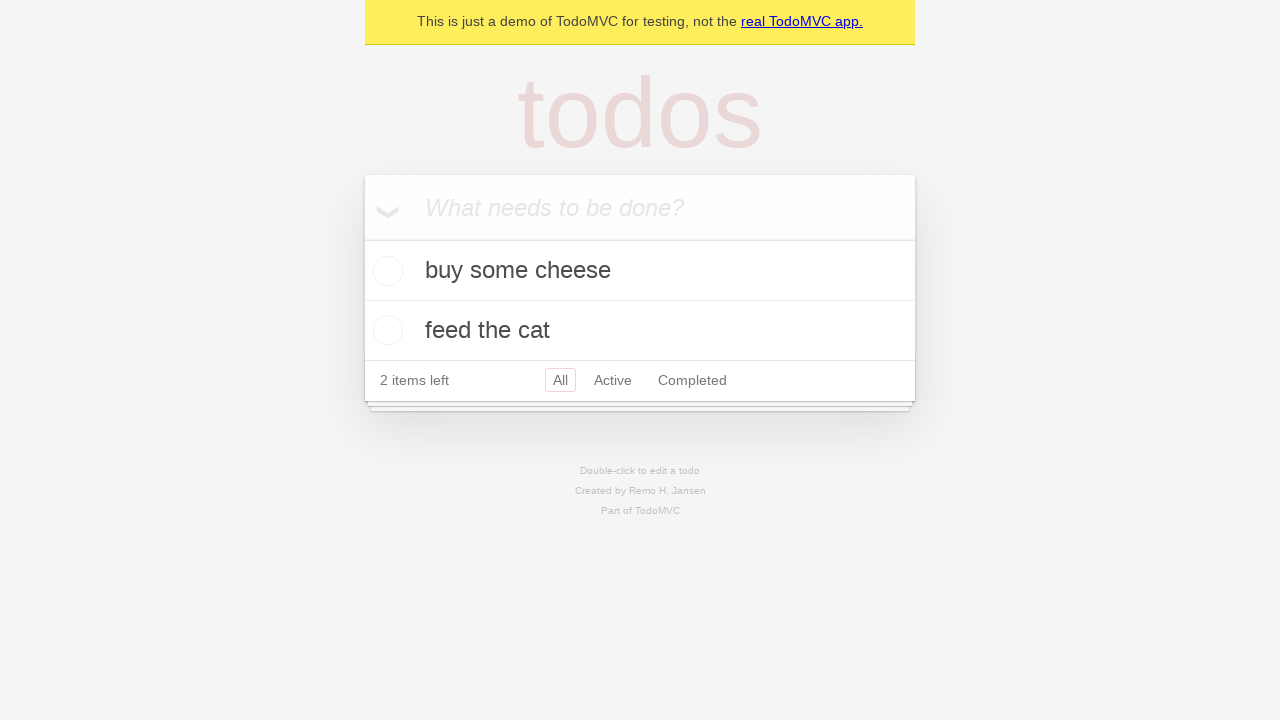

Filled todo input with 'book a doctors appointment' on internal:attr=[placeholder="What needs to be done?"i]
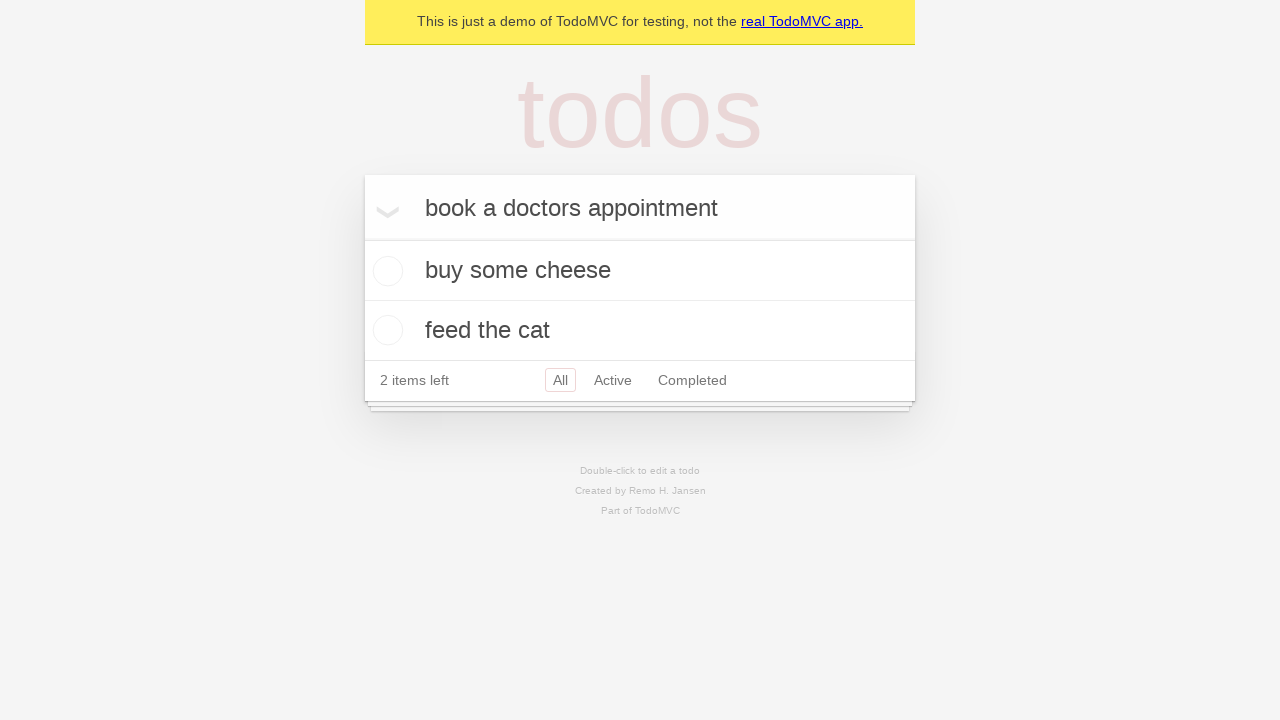

Pressed Enter to create third todo item on internal:attr=[placeholder="What needs to be done?"i]
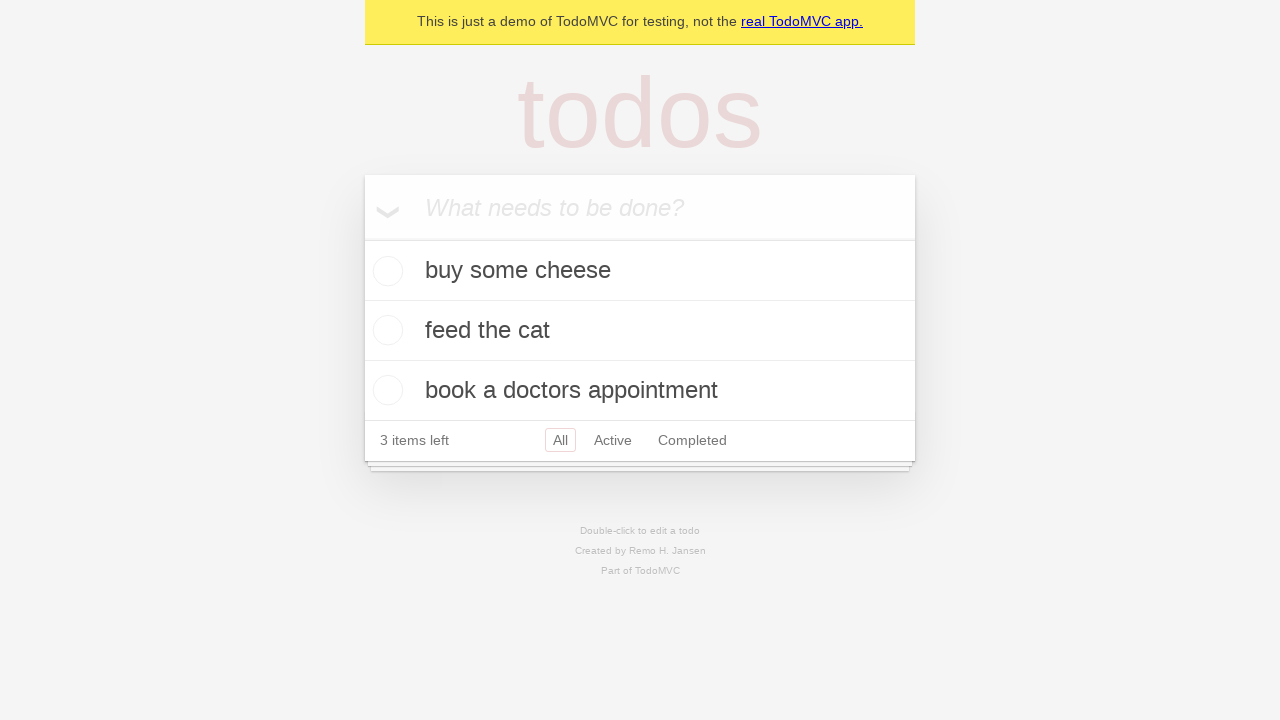

Checked the second todo item checkbox at (385, 330) on internal:testid=[data-testid="todo-item"s] >> nth=1 >> internal:role=checkbox
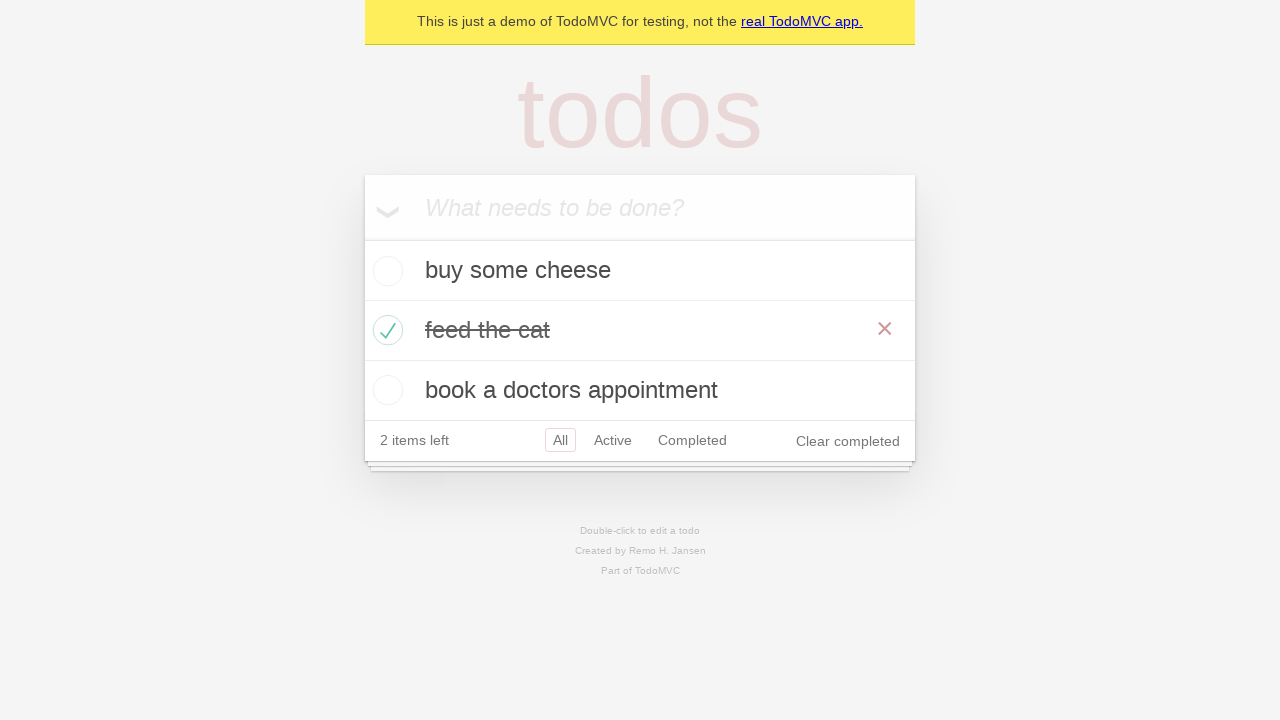

Clicked Active filter to display only active items at (613, 440) on internal:role=link[name="Active"i]
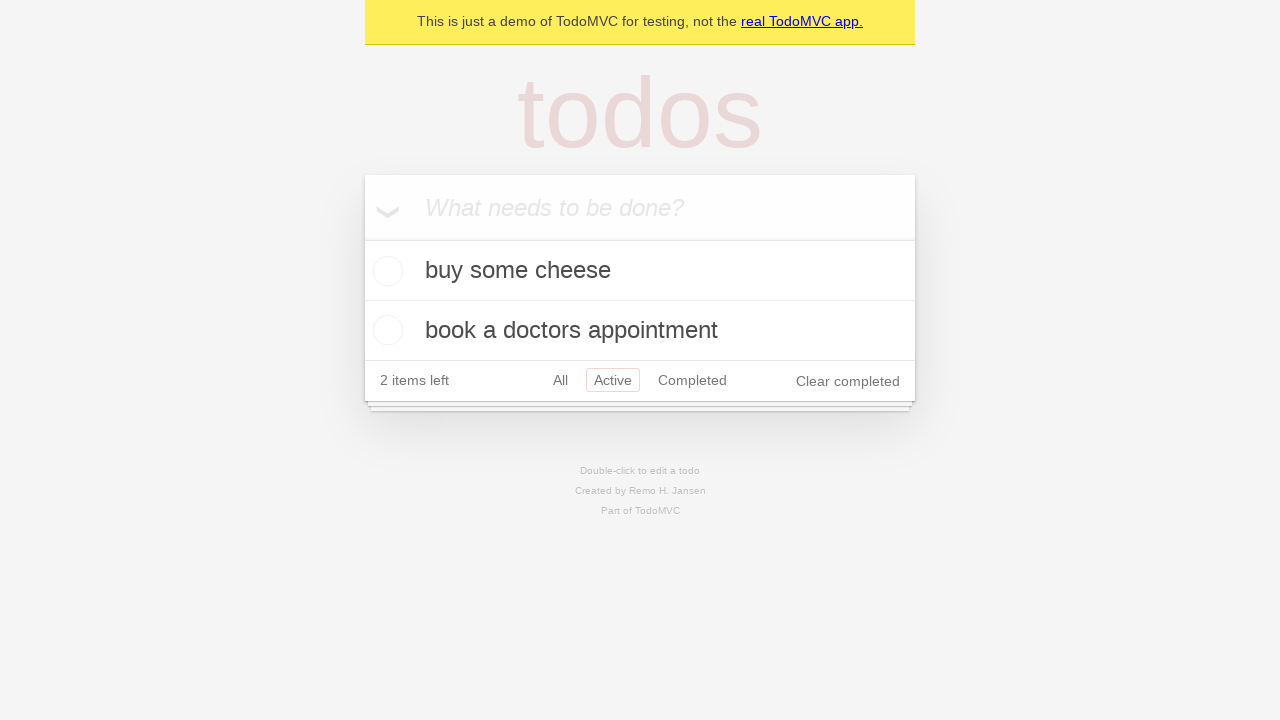

Clicked Completed filter to display only completed items at (692, 380) on internal:role=link[name="Completed"i]
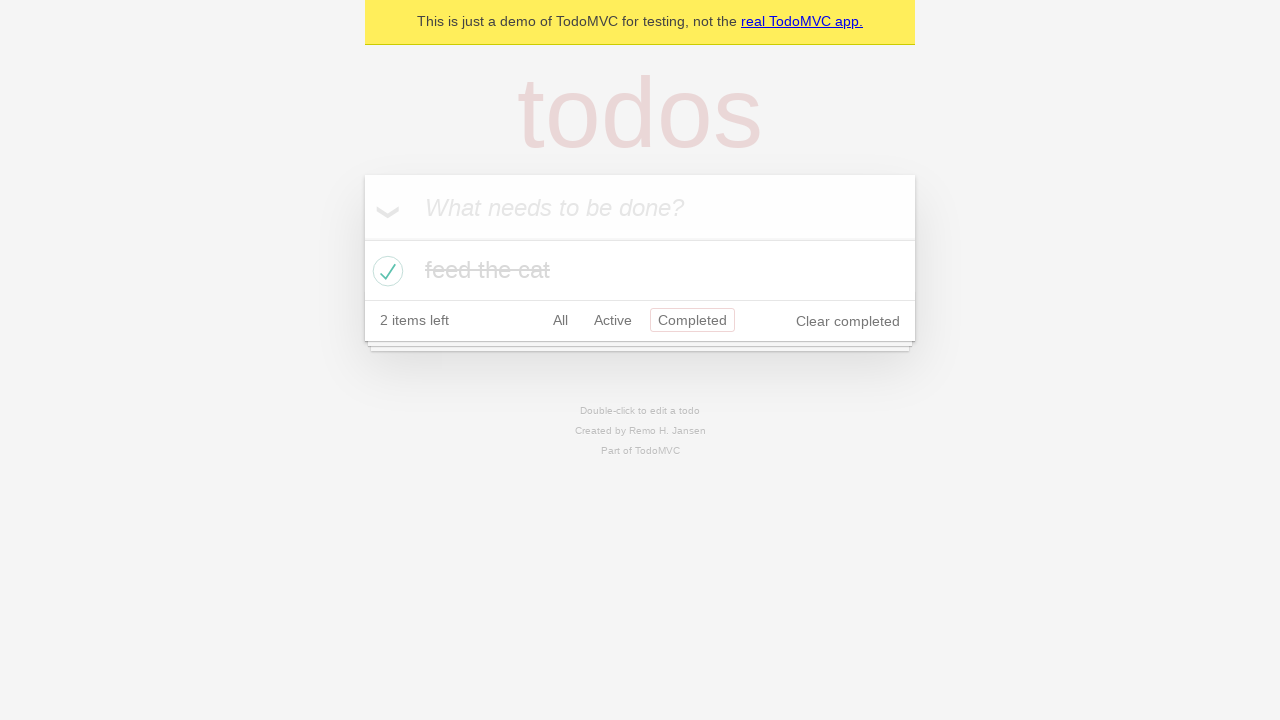

Clicked All filter to display all items at (560, 320) on internal:role=link[name="All"i]
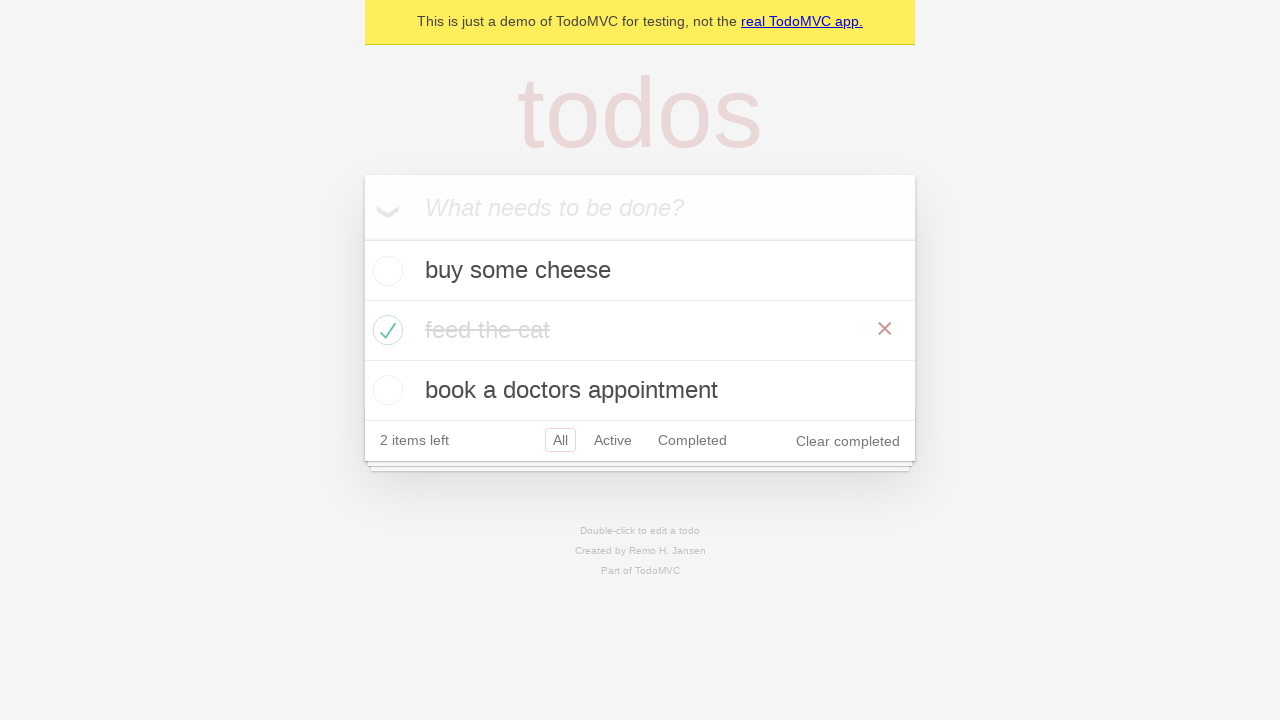

Waited for all todo items to be visible
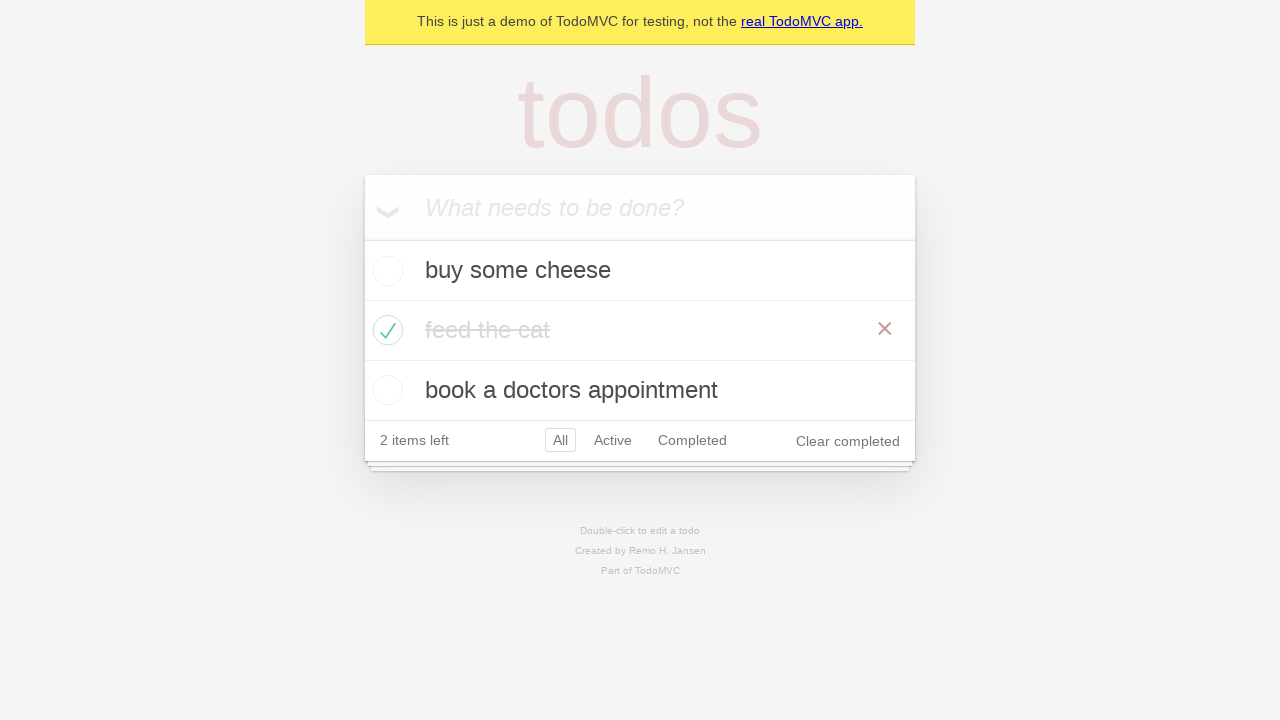

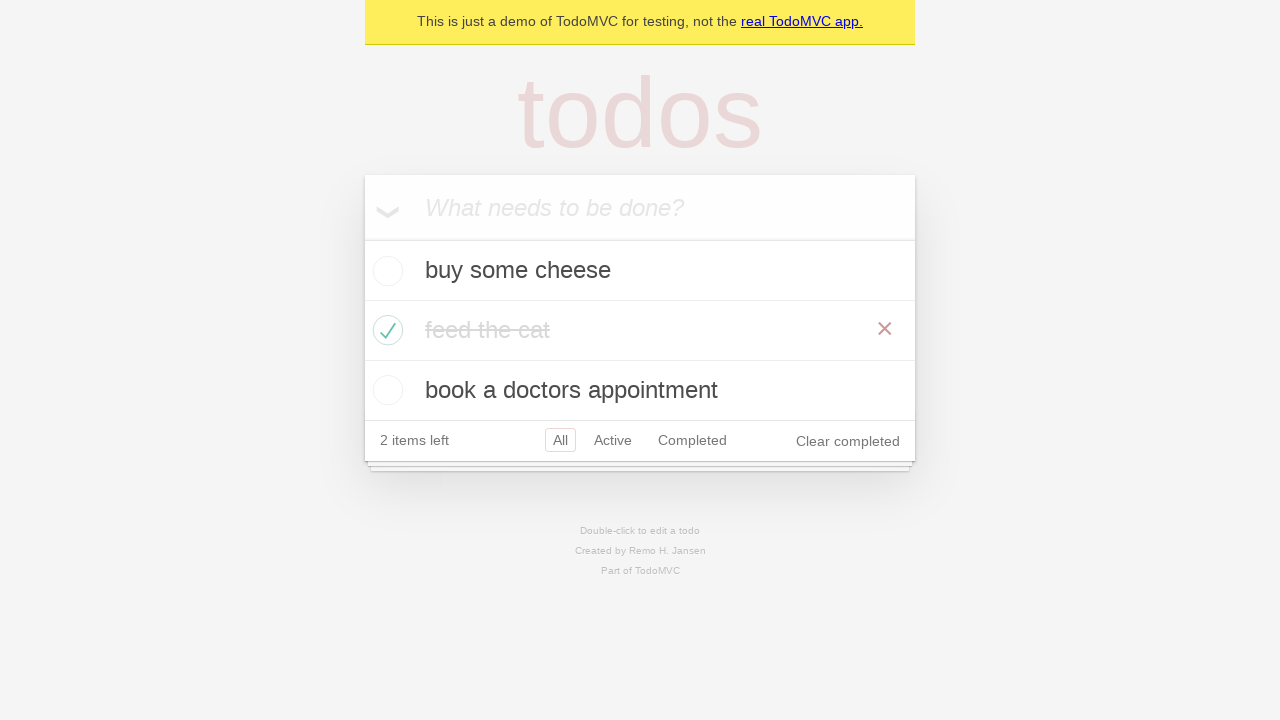